Tests that a todo item is removed if an empty string is entered during editing

Starting URL: https://demo.playwright.dev/todomvc

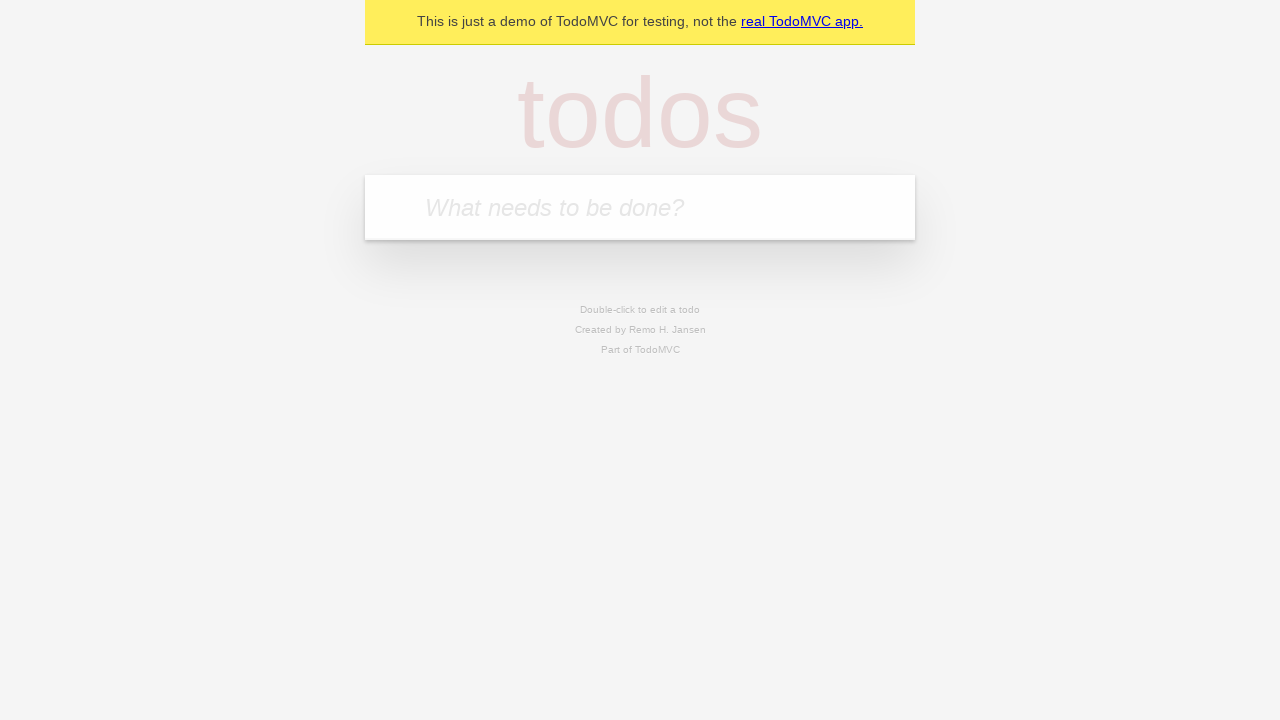

Filled todo input with 'buy some cheese' on internal:attr=[placeholder="What needs to be done?"i]
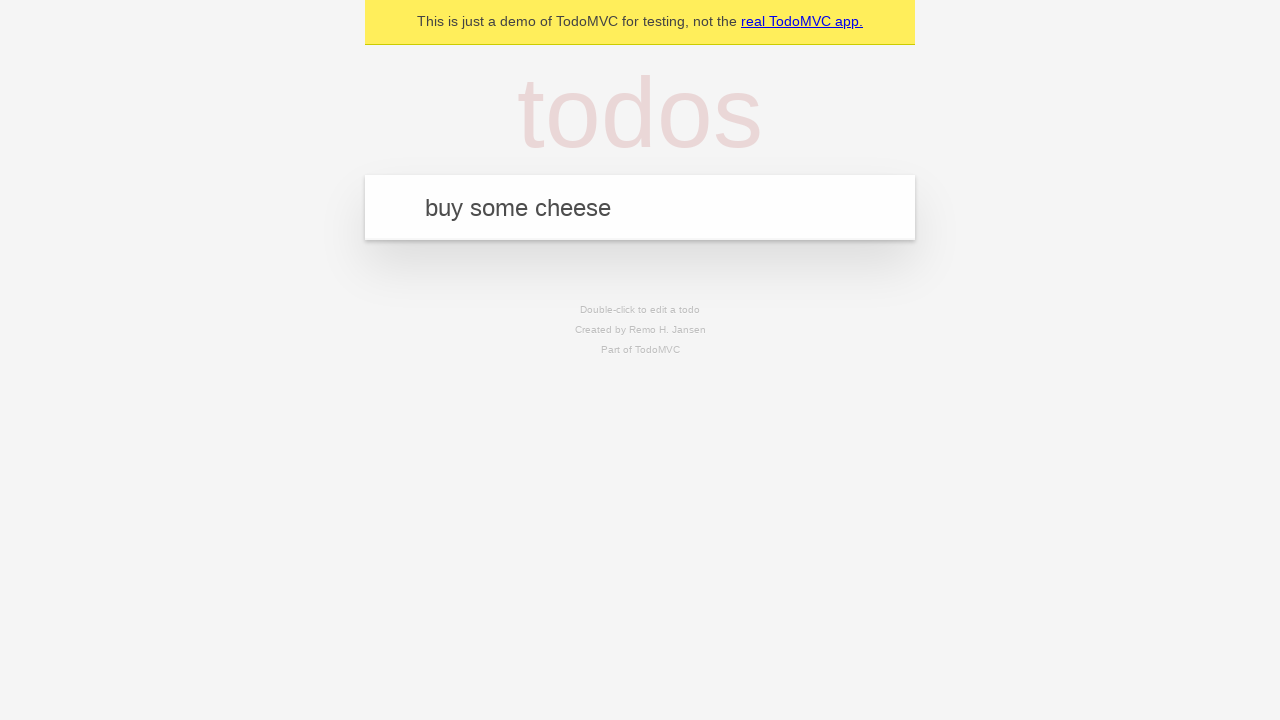

Pressed Enter to create todo 'buy some cheese' on internal:attr=[placeholder="What needs to be done?"i]
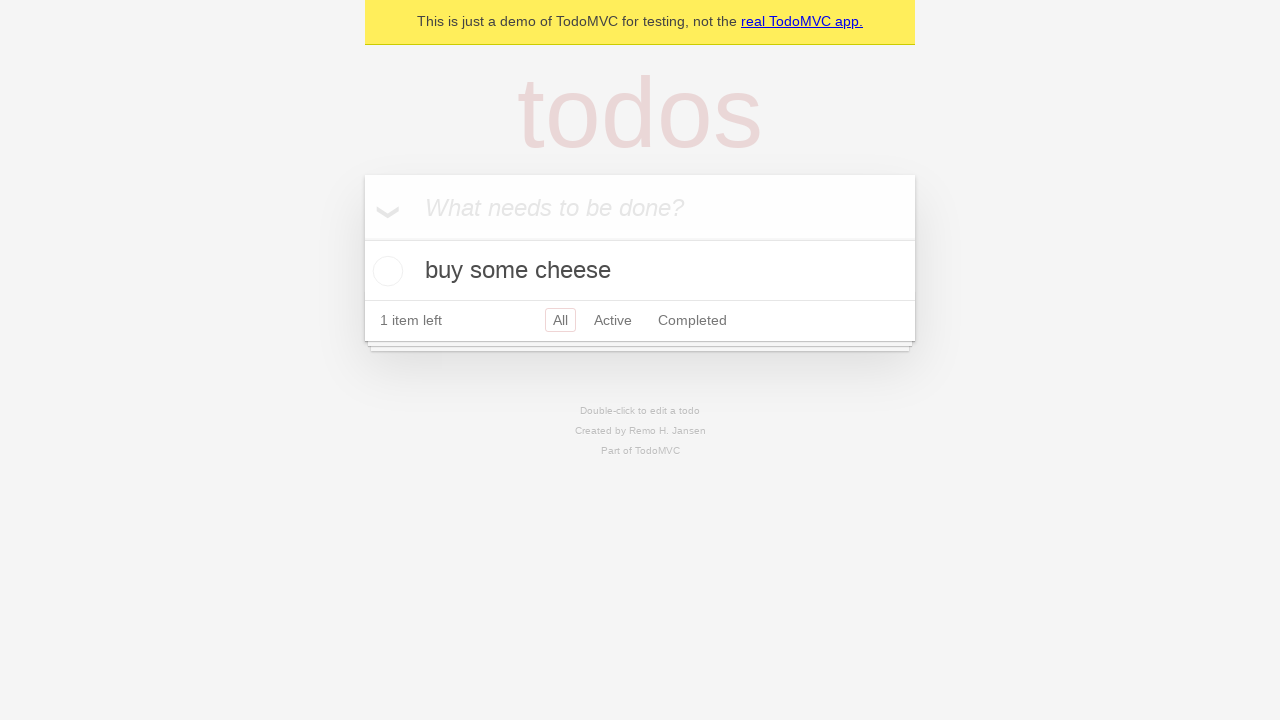

Filled todo input with 'feed the cat' on internal:attr=[placeholder="What needs to be done?"i]
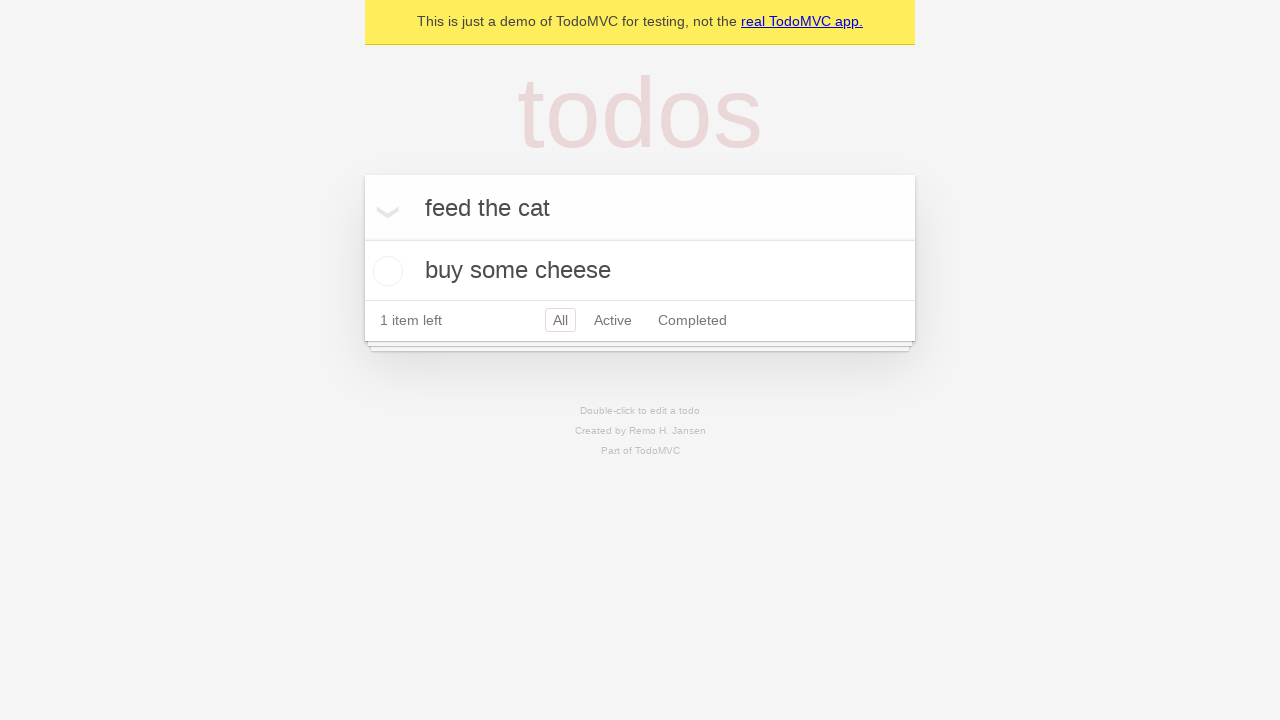

Pressed Enter to create todo 'feed the cat' on internal:attr=[placeholder="What needs to be done?"i]
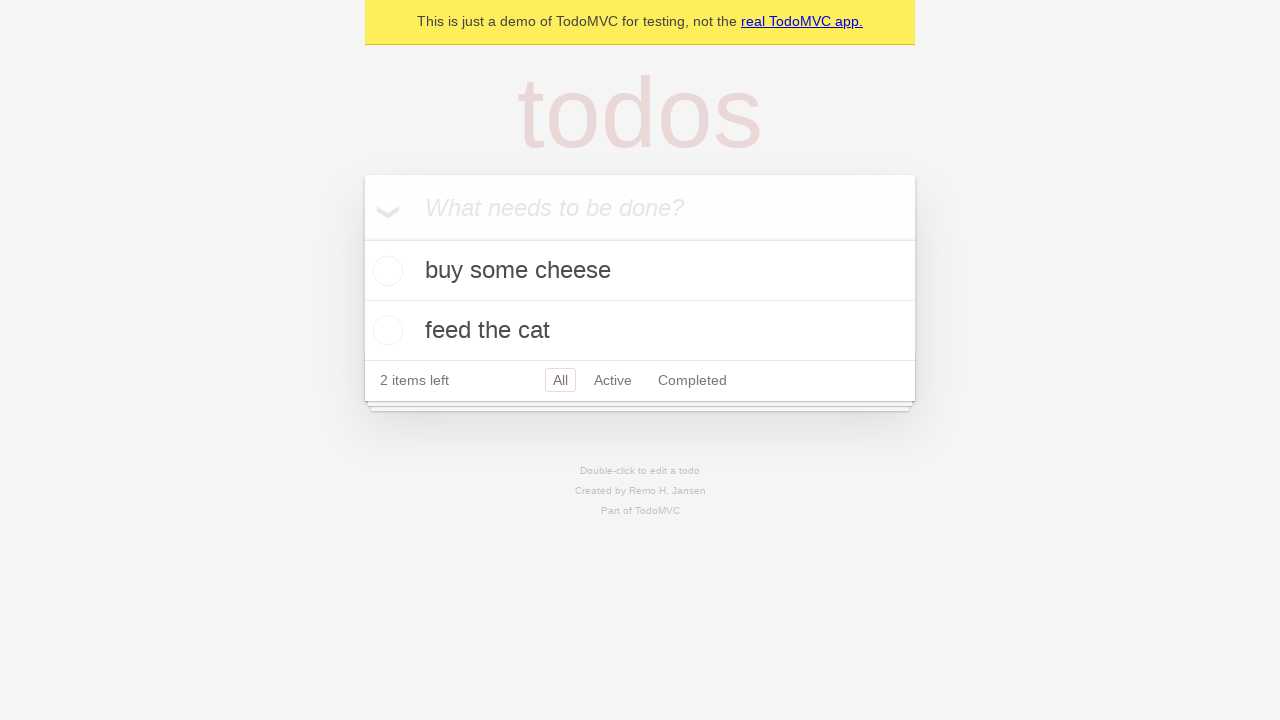

Filled todo input with 'book a doctors appointment' on internal:attr=[placeholder="What needs to be done?"i]
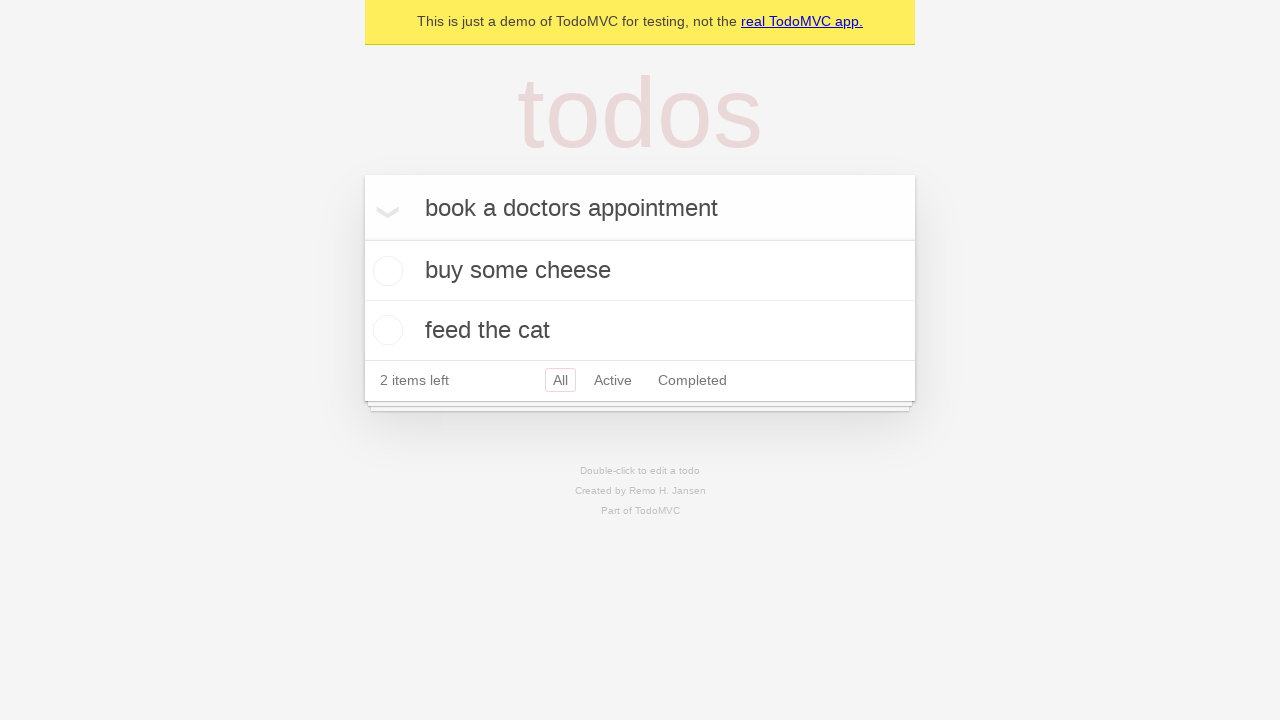

Pressed Enter to create todo 'book a doctors appointment' on internal:attr=[placeholder="What needs to be done?"i]
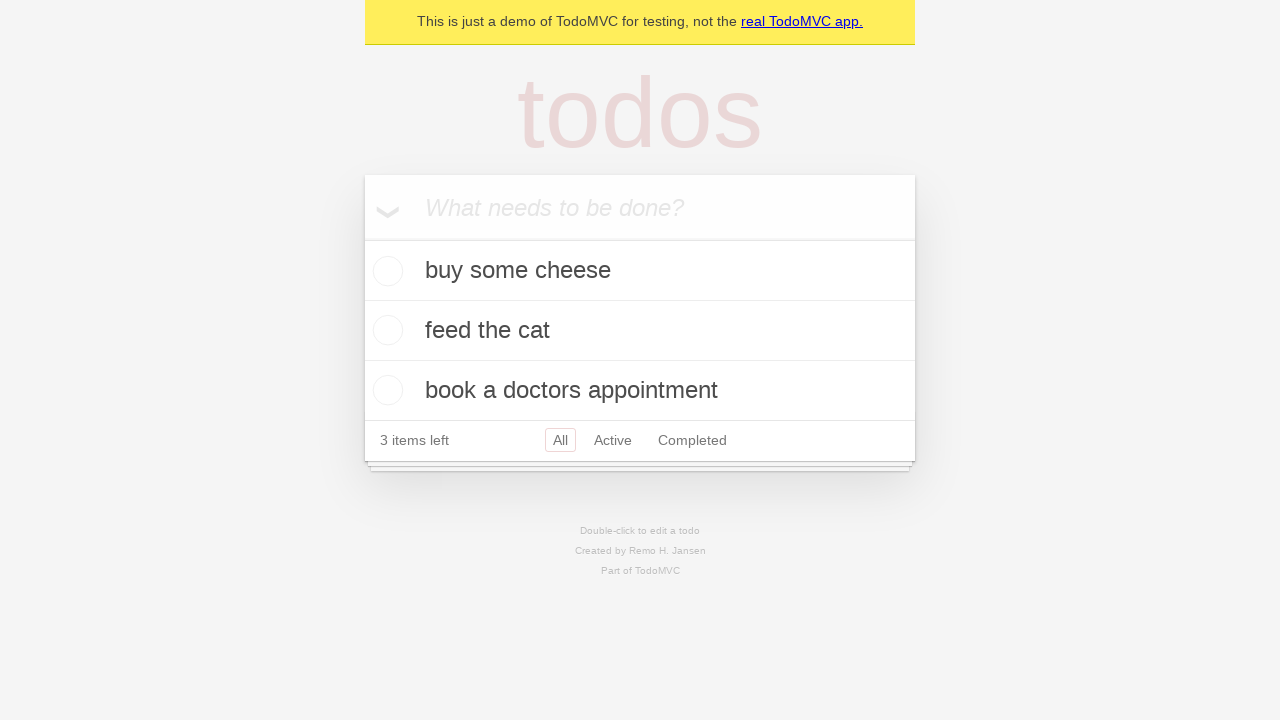

Double-clicked second todo item to enter edit mode at (640, 331) on internal:testid=[data-testid="todo-item"s] >> nth=1
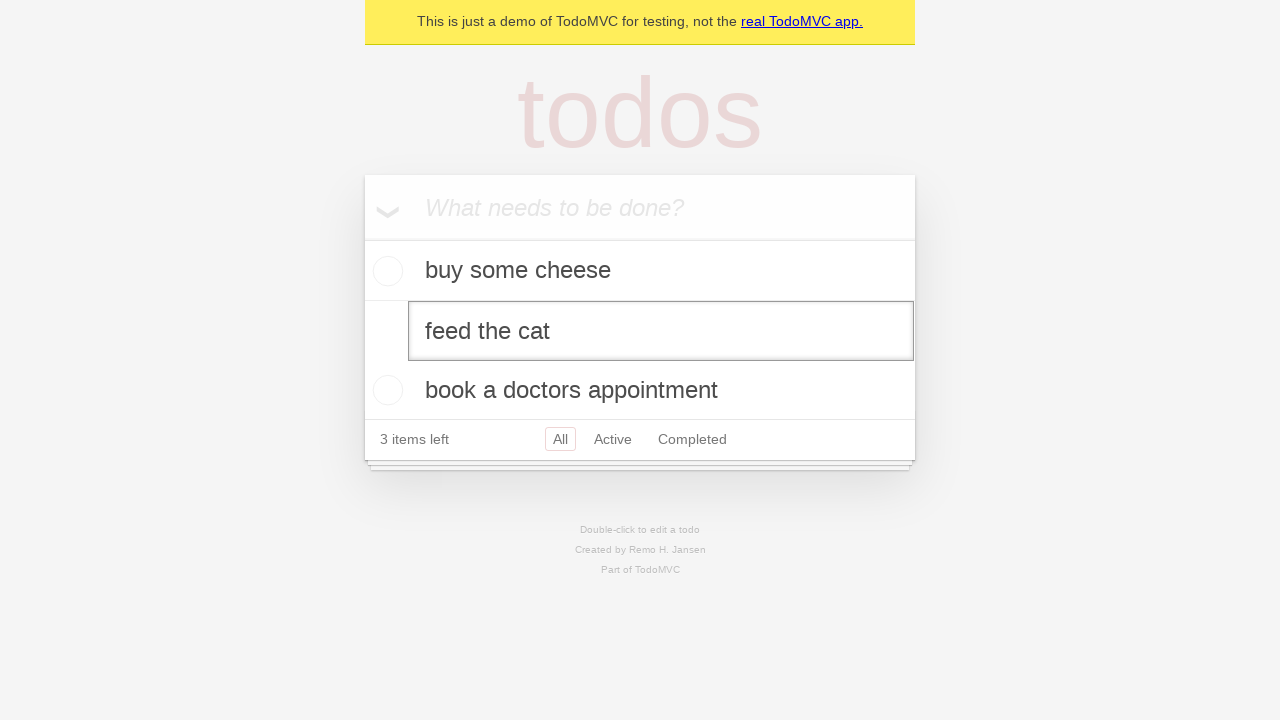

Cleared the edit input field by filling with empty string on internal:testid=[data-testid="todo-item"s] >> nth=1 >> internal:role=textbox[nam
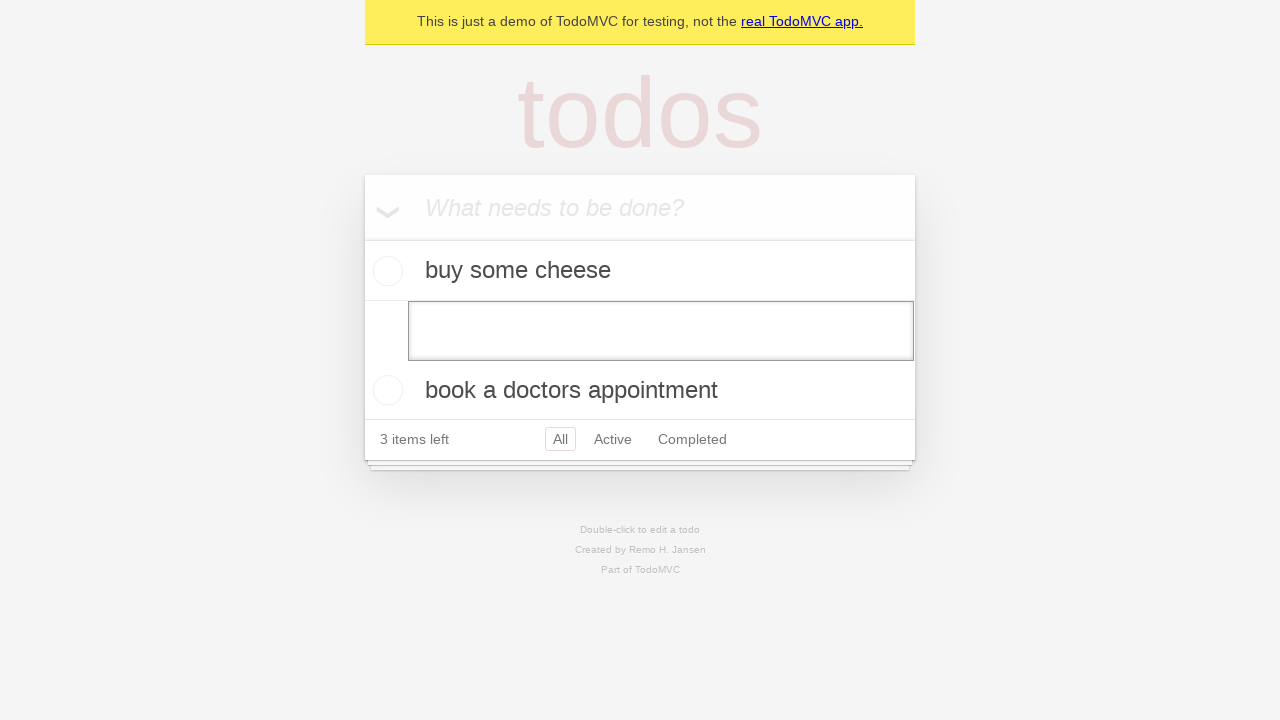

Pressed Enter to confirm empty edit, removing the todo item on internal:testid=[data-testid="todo-item"s] >> nth=1 >> internal:role=textbox[nam
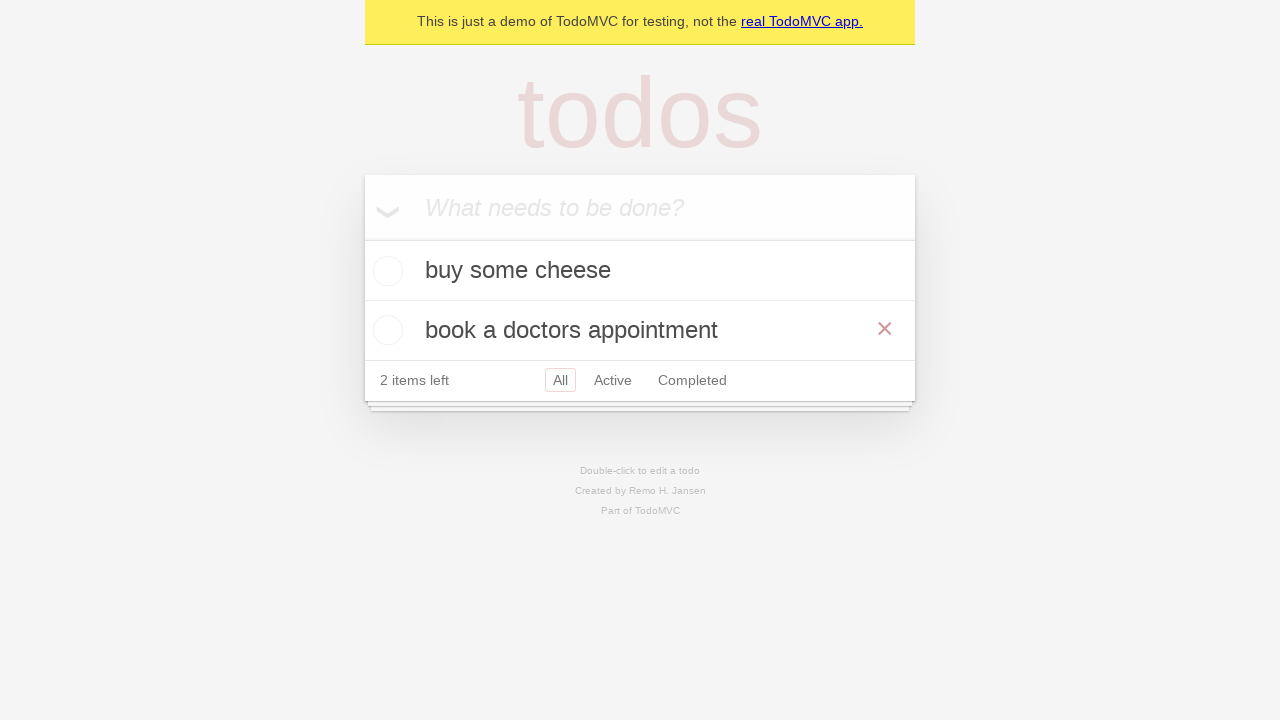

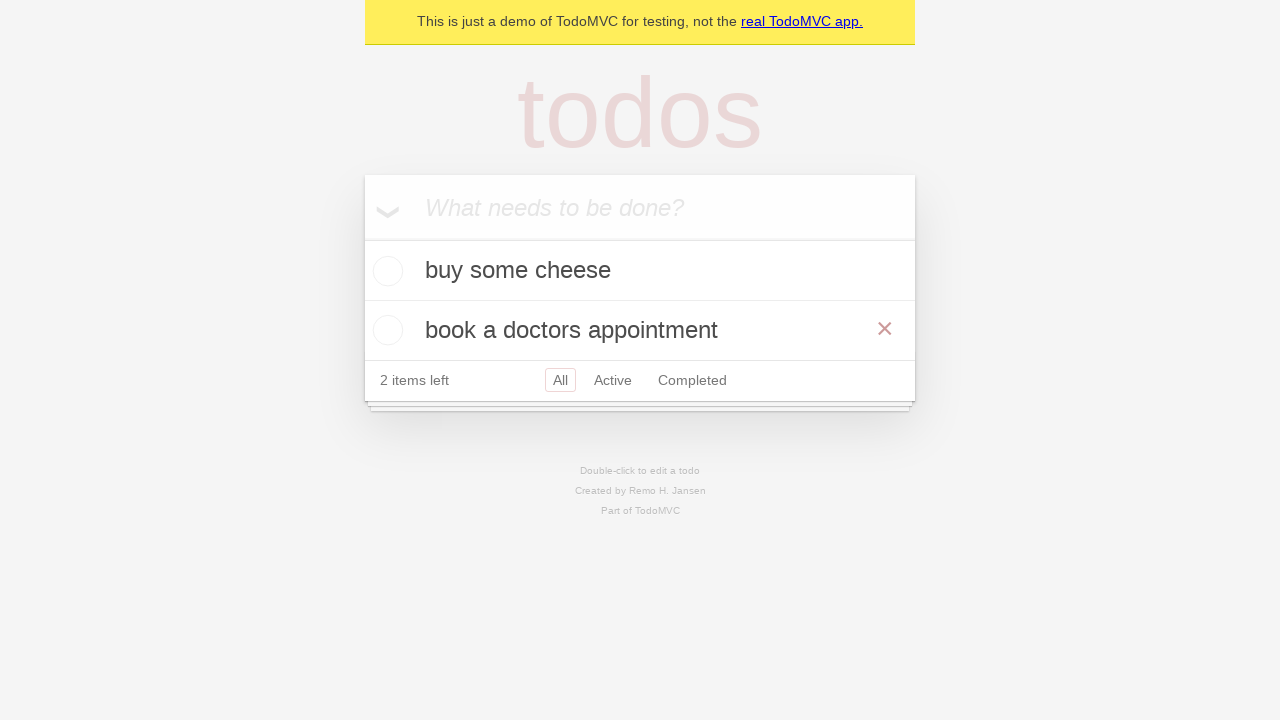